Navigates to Rahul Shetty Academy website and verifies the page loads by checking the title is present

Starting URL: https://rahulshettyacademy.com

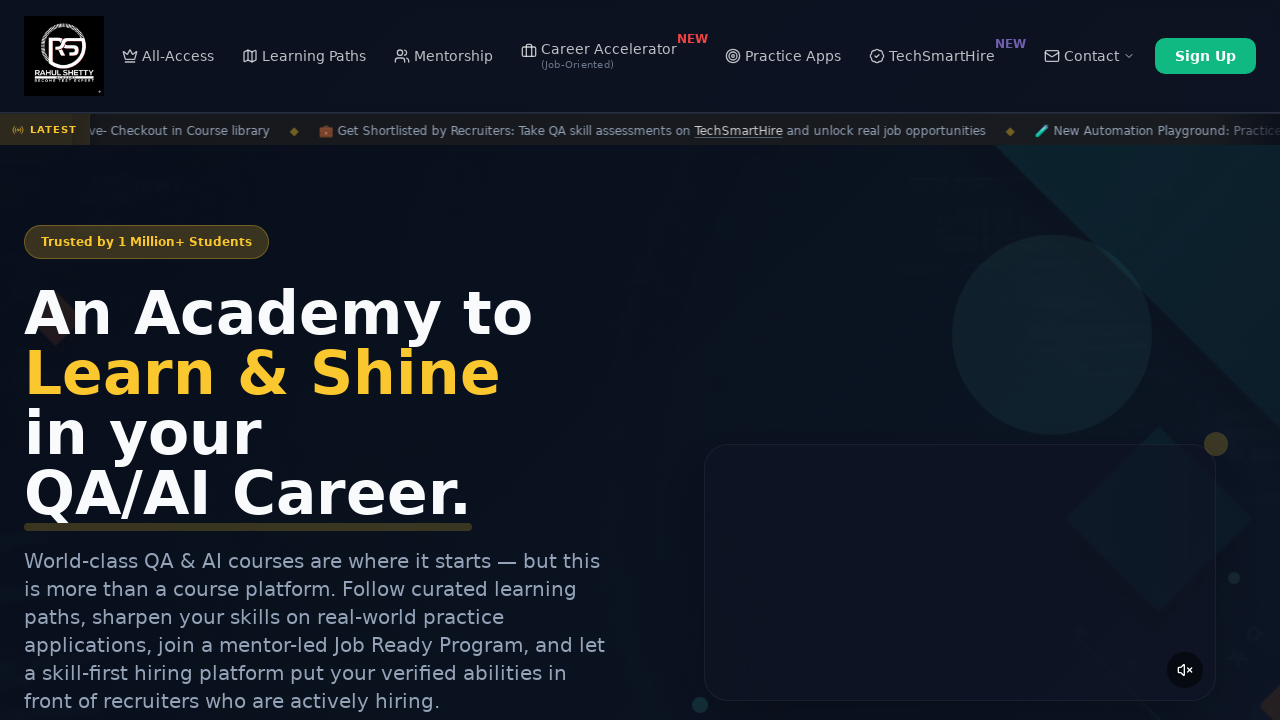

Set viewport size to 1920x1080
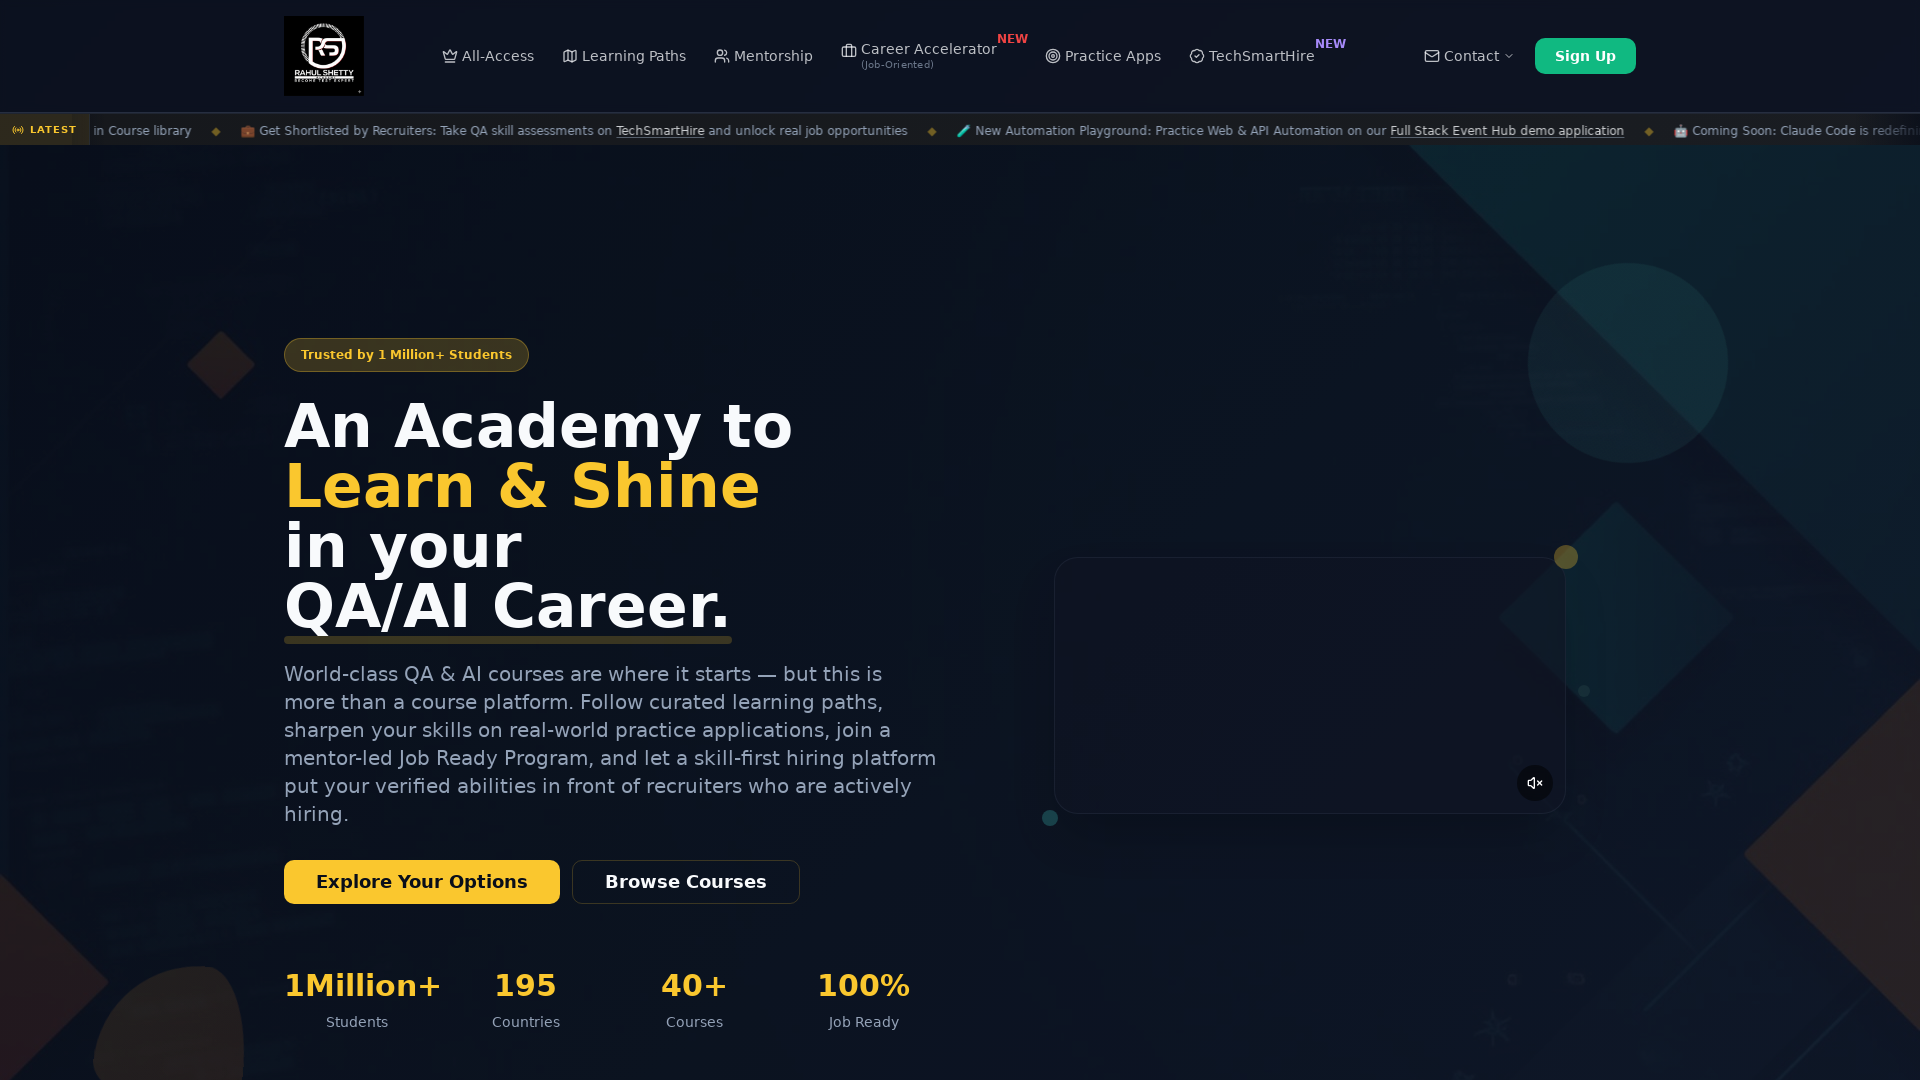

Page loaded - domcontentloaded state reached
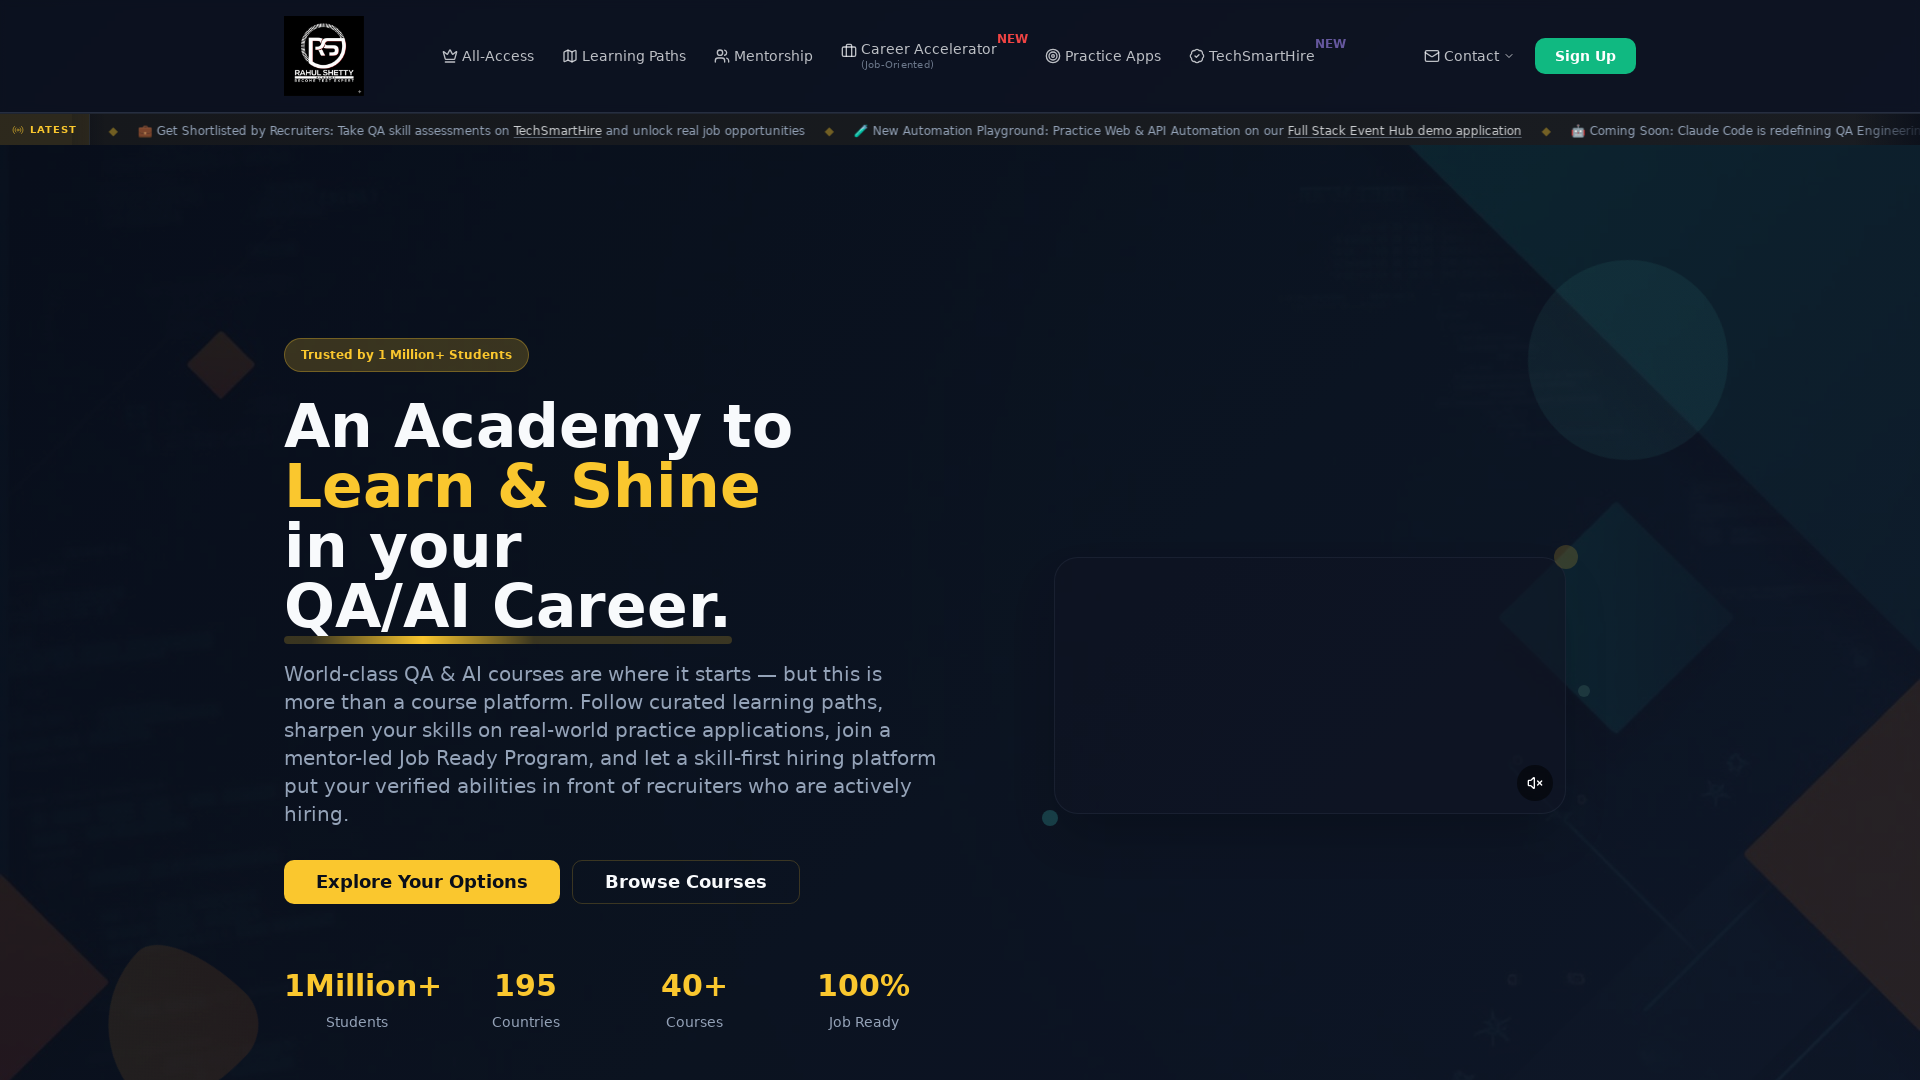

Retrieved page title: 'Rahul Shetty Academy | QA Automation, Playwright, AI Testing & Online Training'
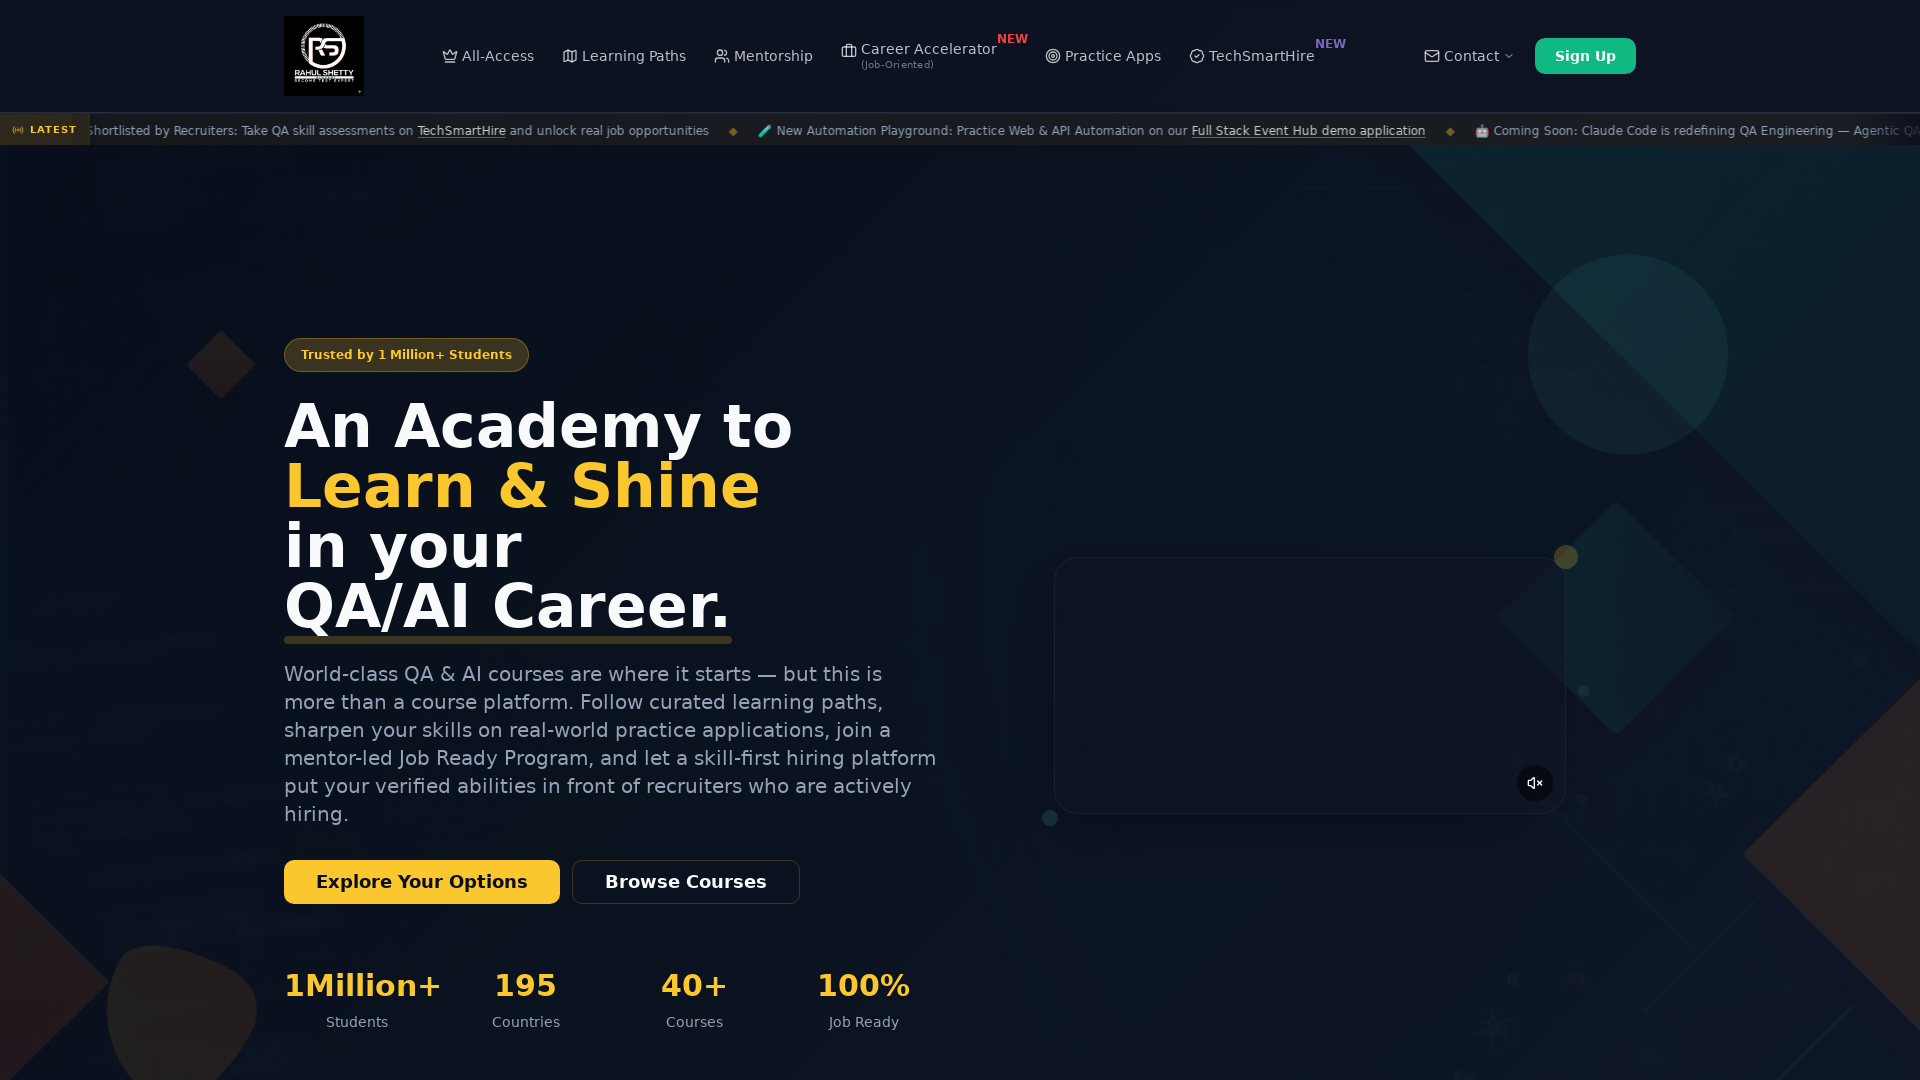

Verified page title is not empty
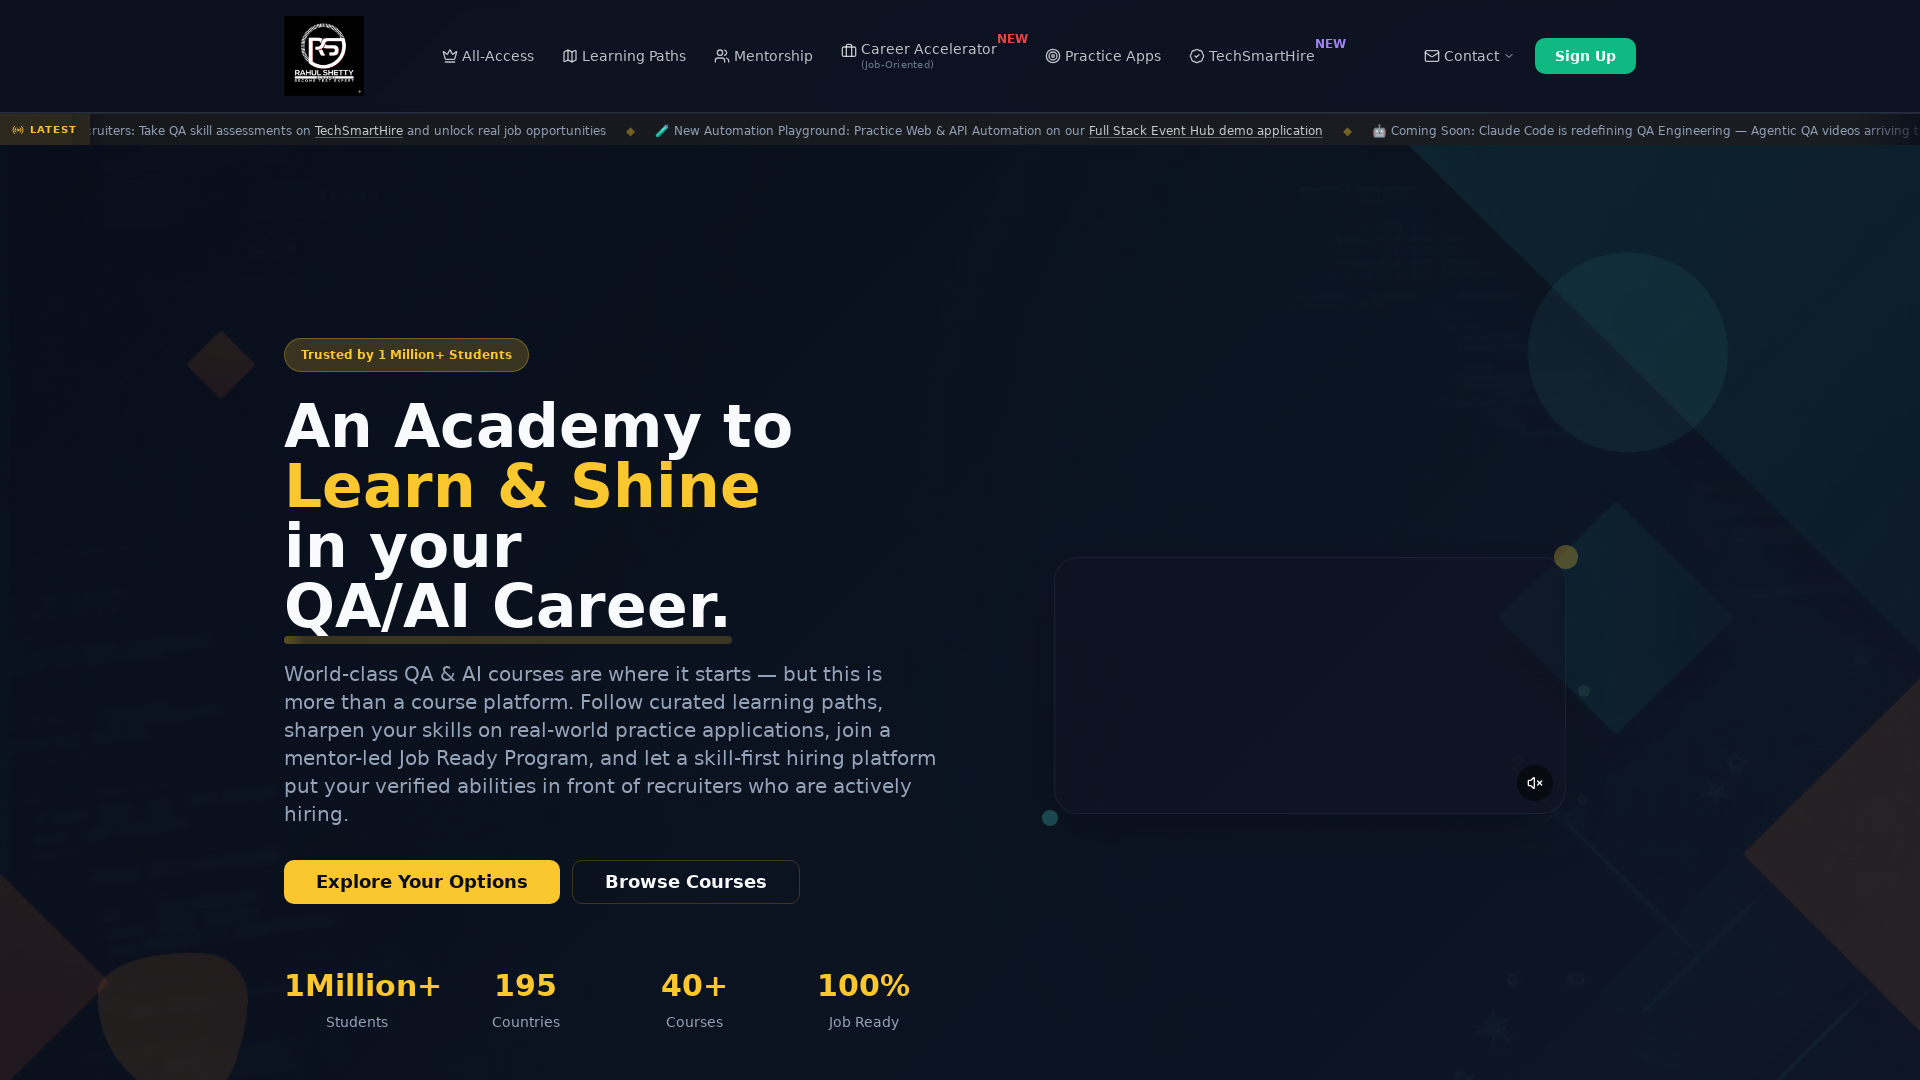

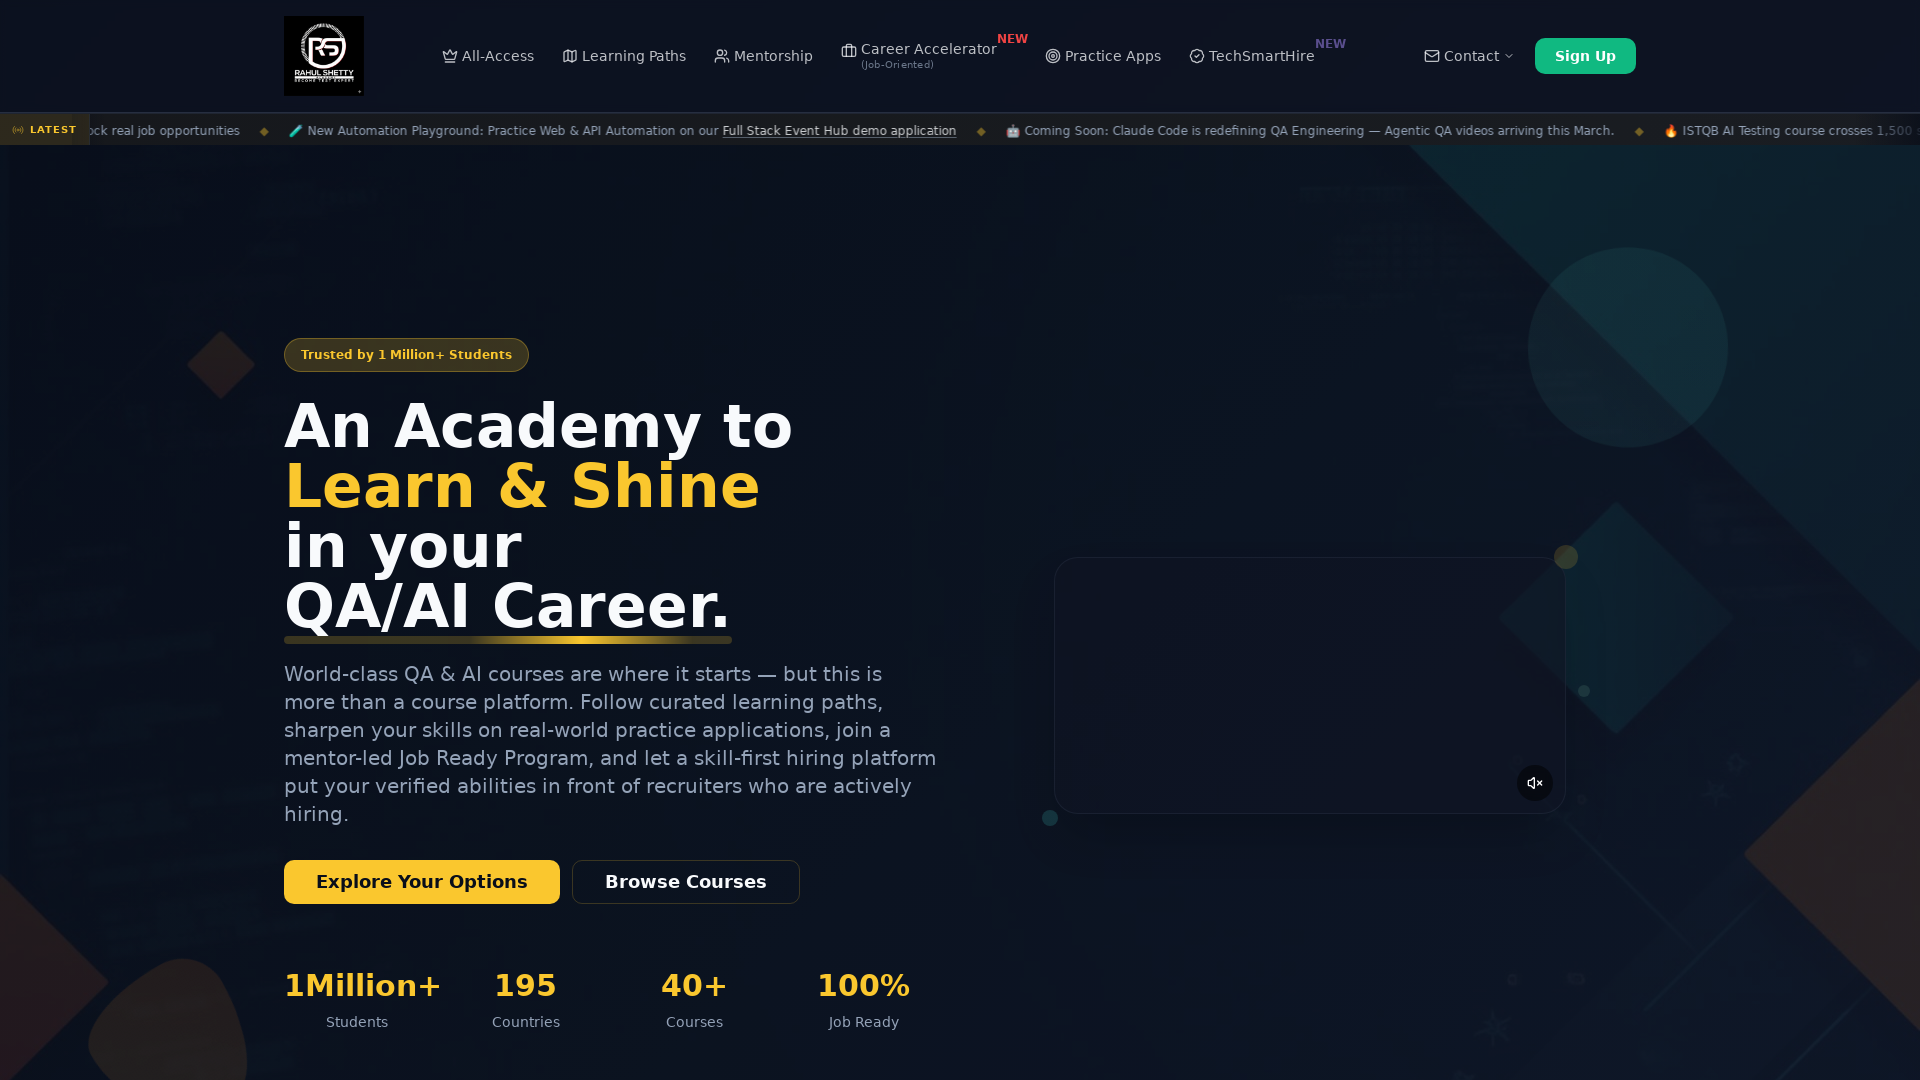